Tests a dynamic pricing page by waiting for a specific price, booking when the price reaches $100, solving a math problem, and submitting the answer

Starting URL: http://suninjuly.github.io/explicit_wait2.html

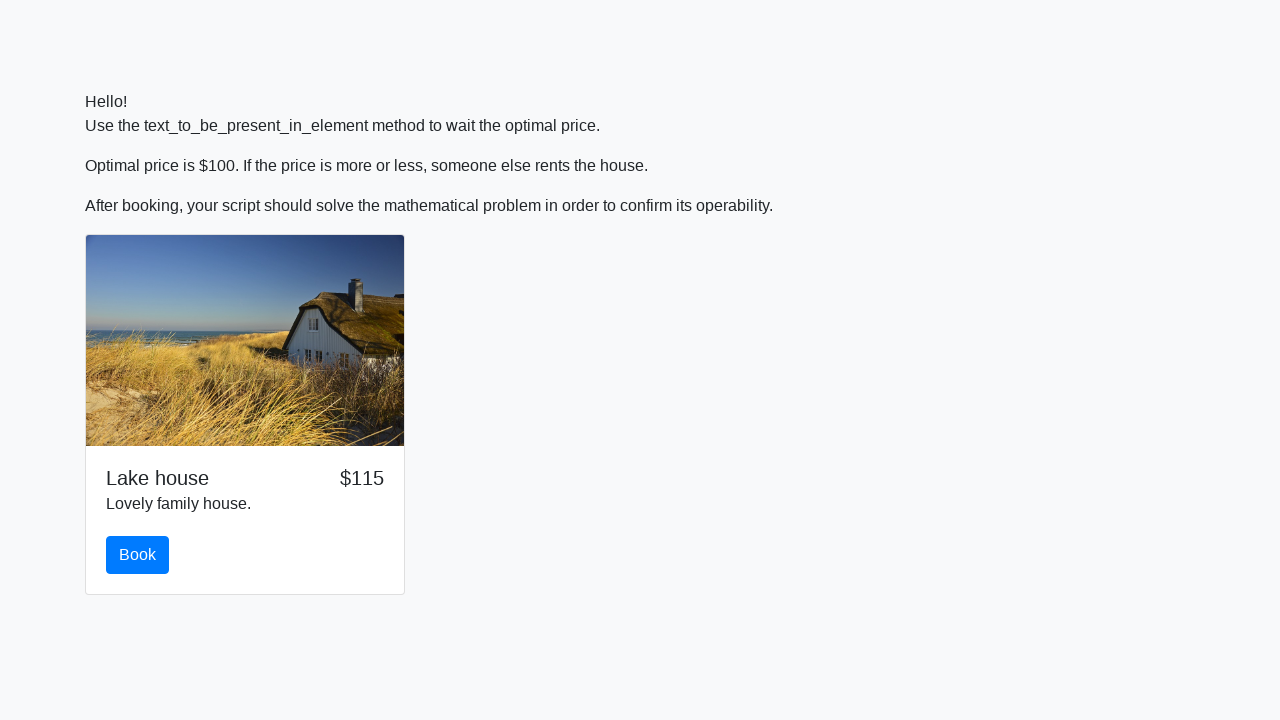

Waited for price to reach $100
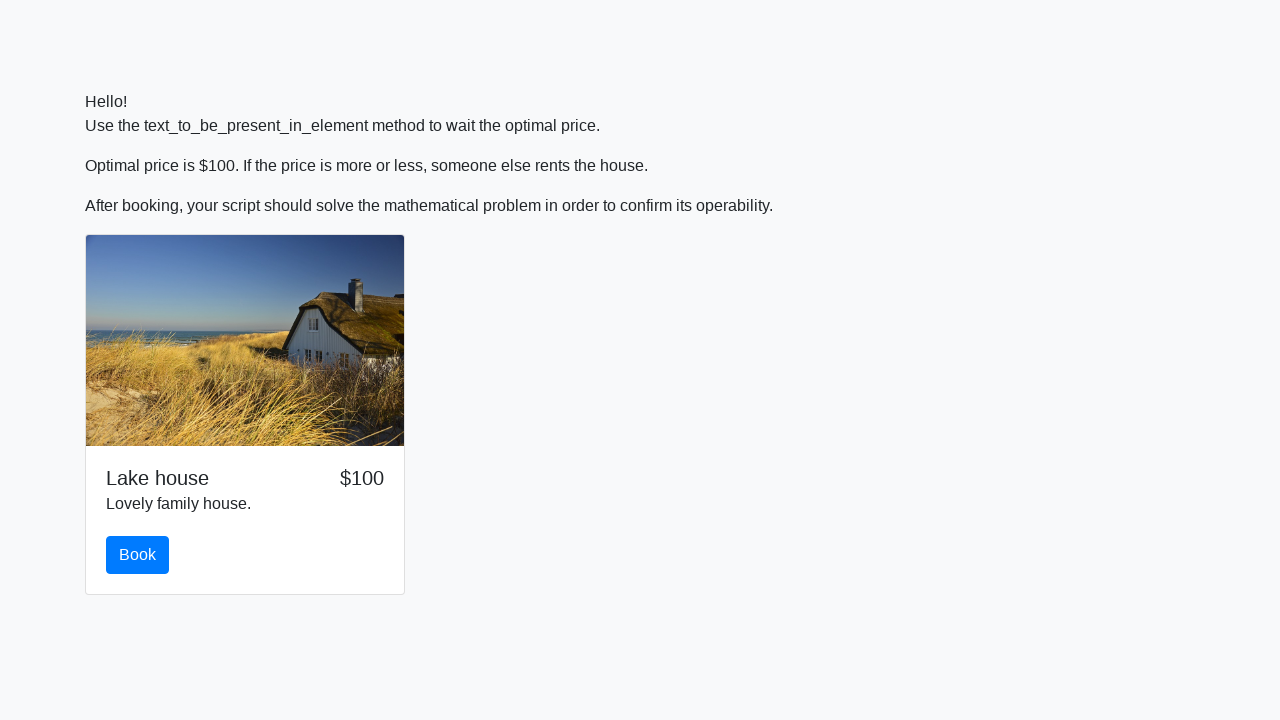

Clicked the book button at (138, 555) on #book
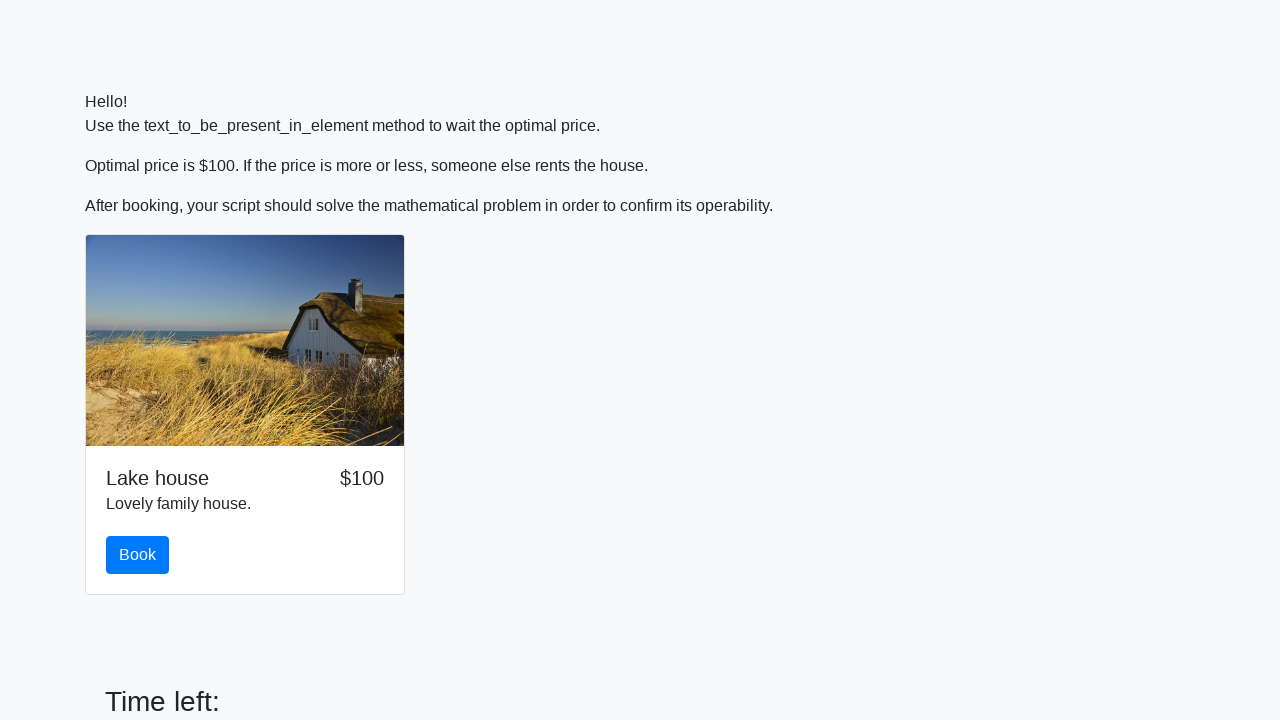

Retrieved x value for calculation: 804
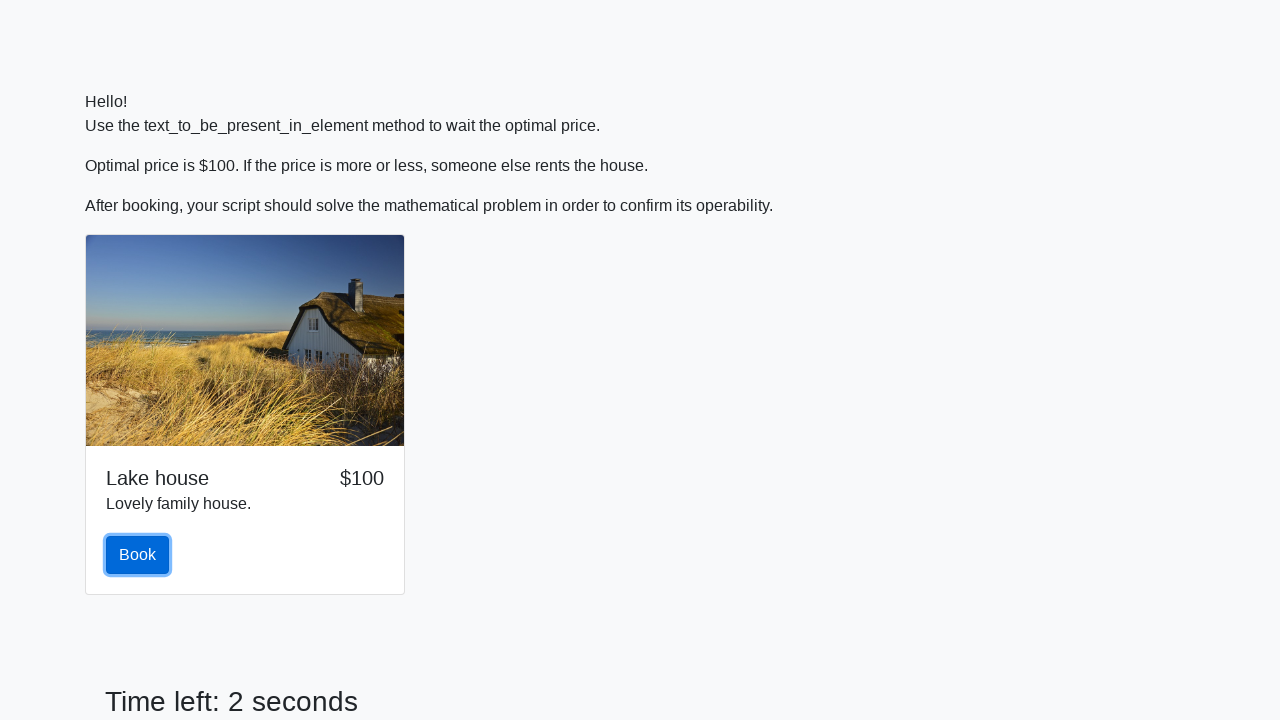

Calculated answer using formula: 1.0791992187723773
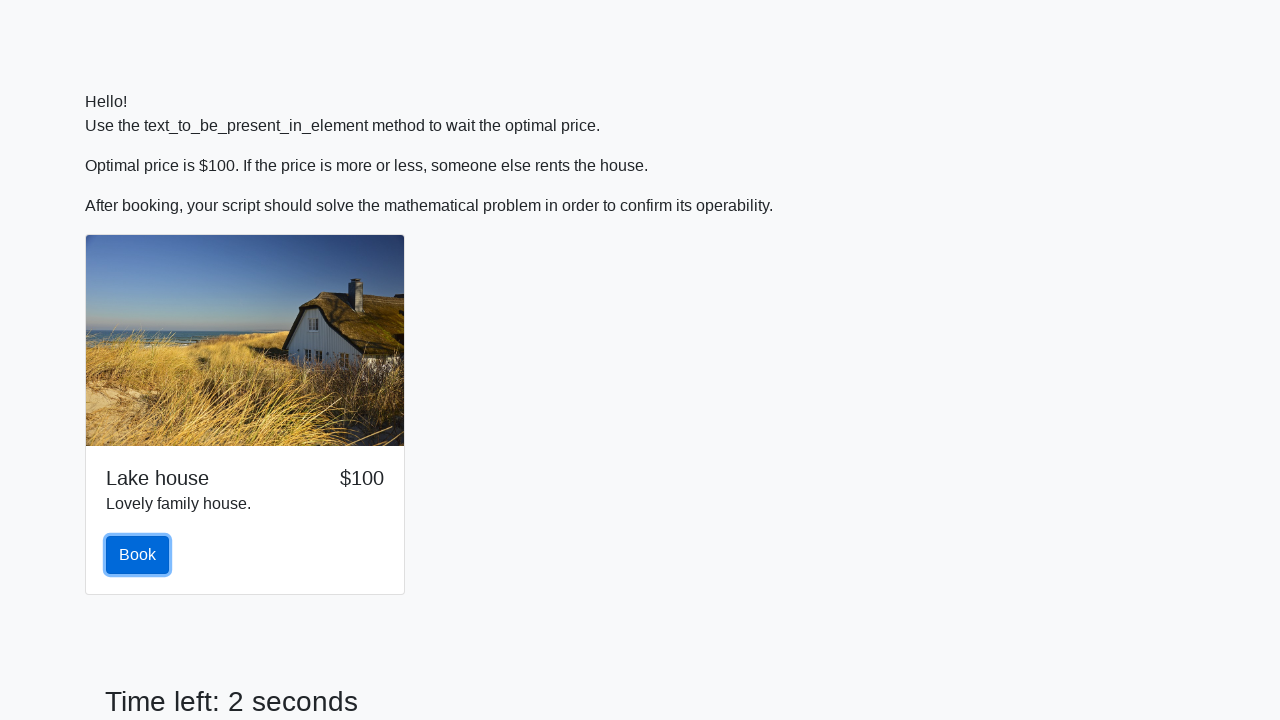

Filled in the calculated answer on #answer
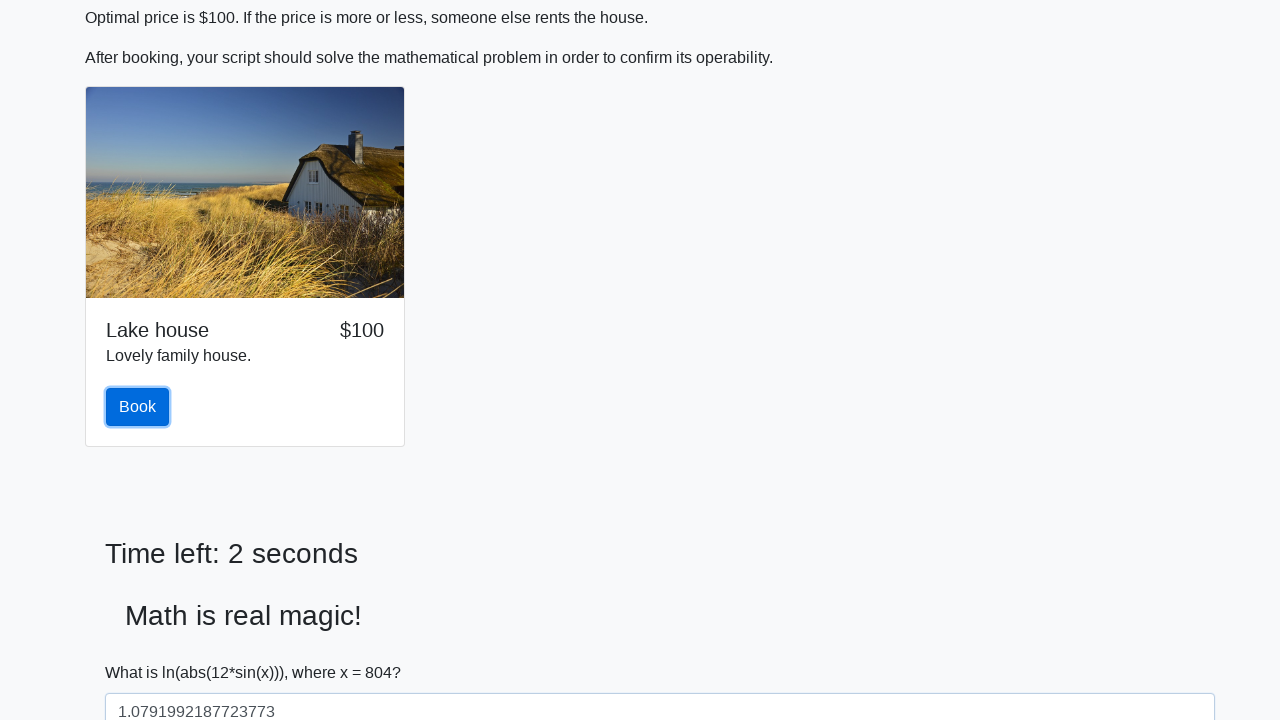

Clicked the solve button at (143, 651) on #solve
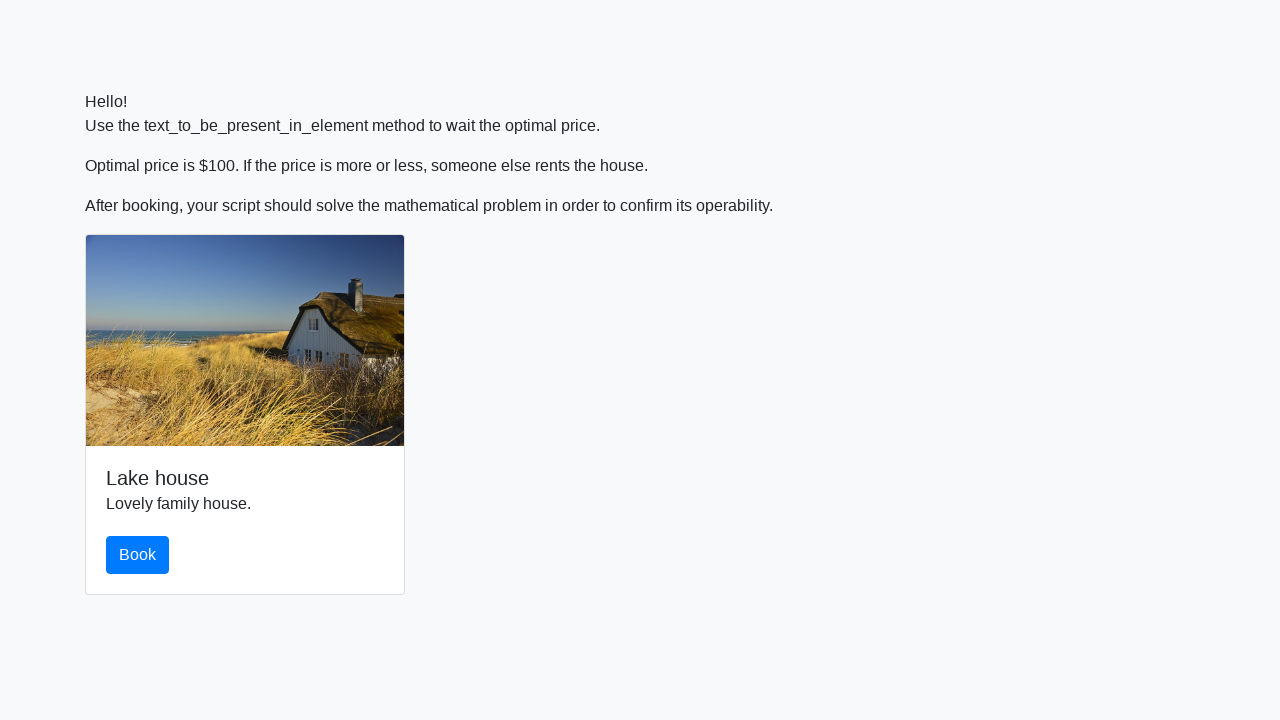

Set up dialog handler to accept alerts
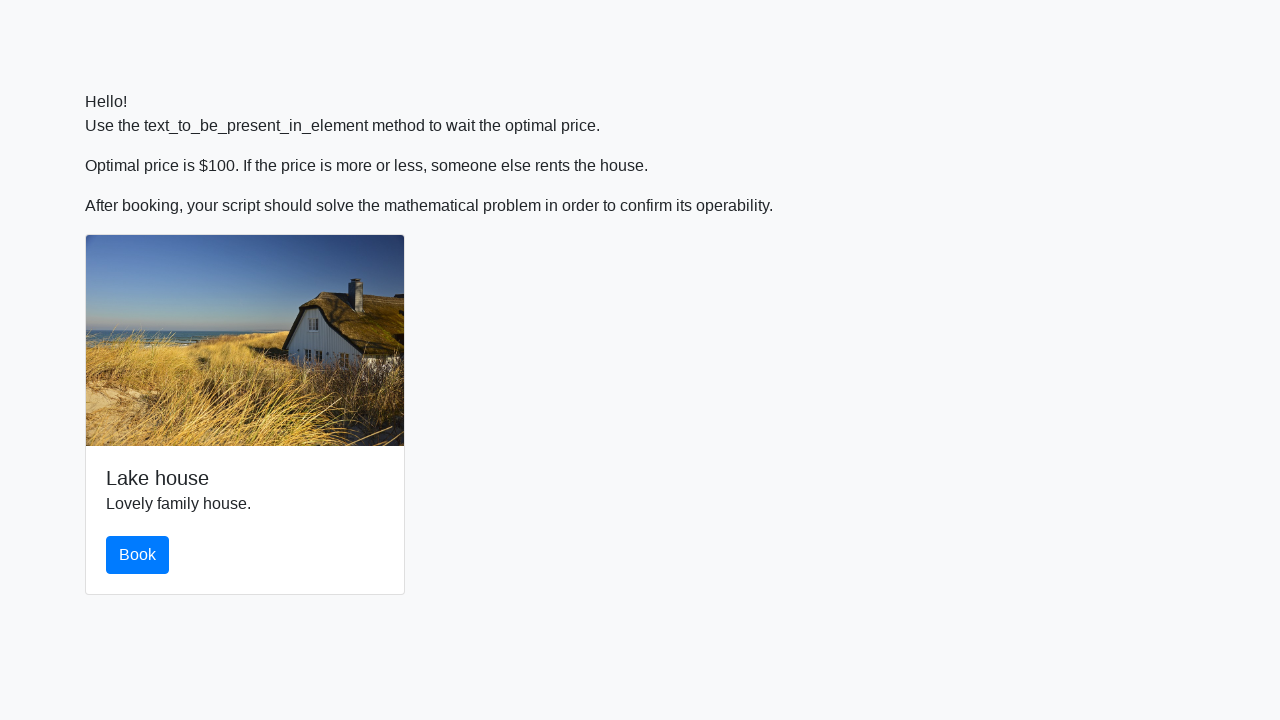

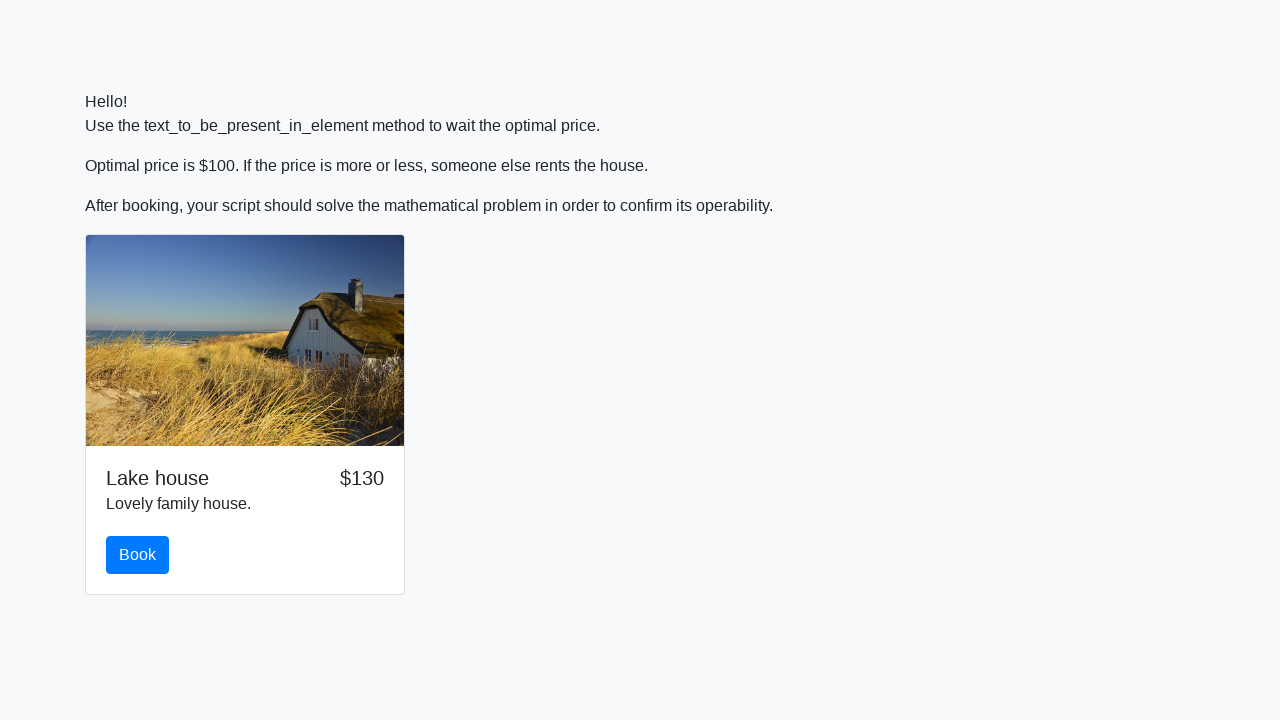